Tests infinite scroll functionality by verifying the page title, scrolling to the bottom of the page, and checking that new content is dynamically loaded after scrolling.

Starting URL: https://the-internet.herokuapp.com/infinite_scroll

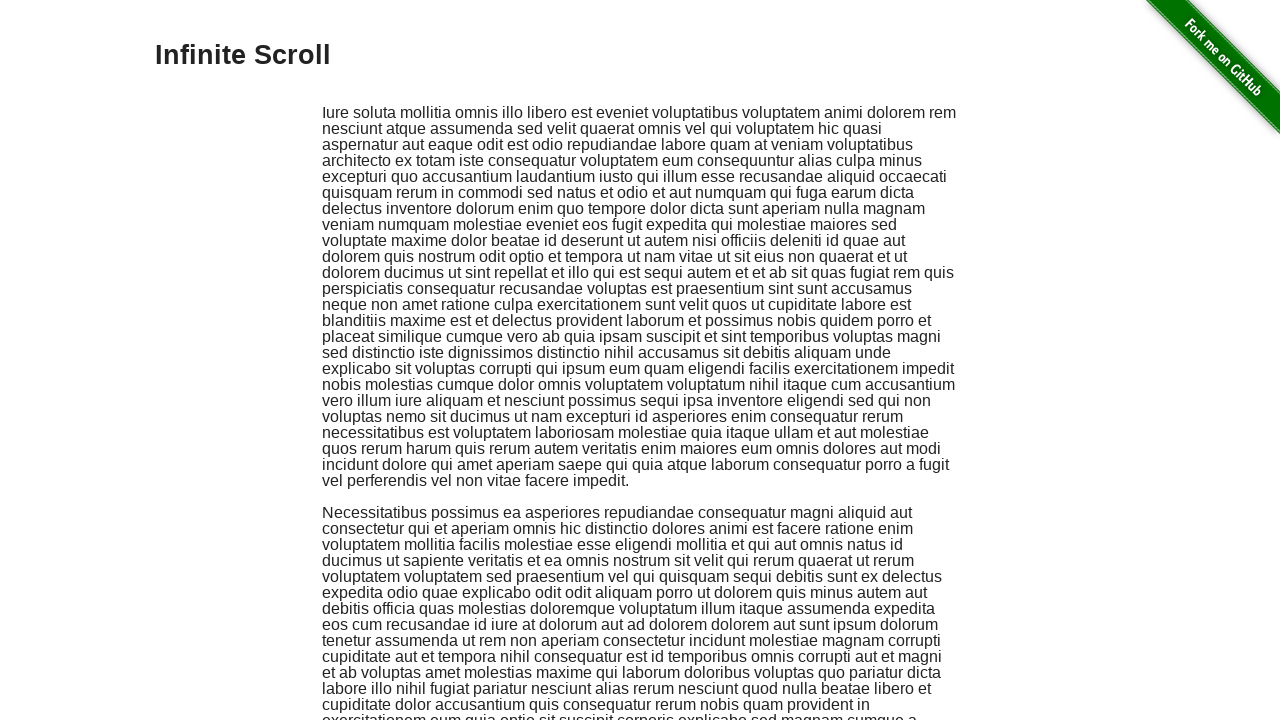

Waited for page title selector to load
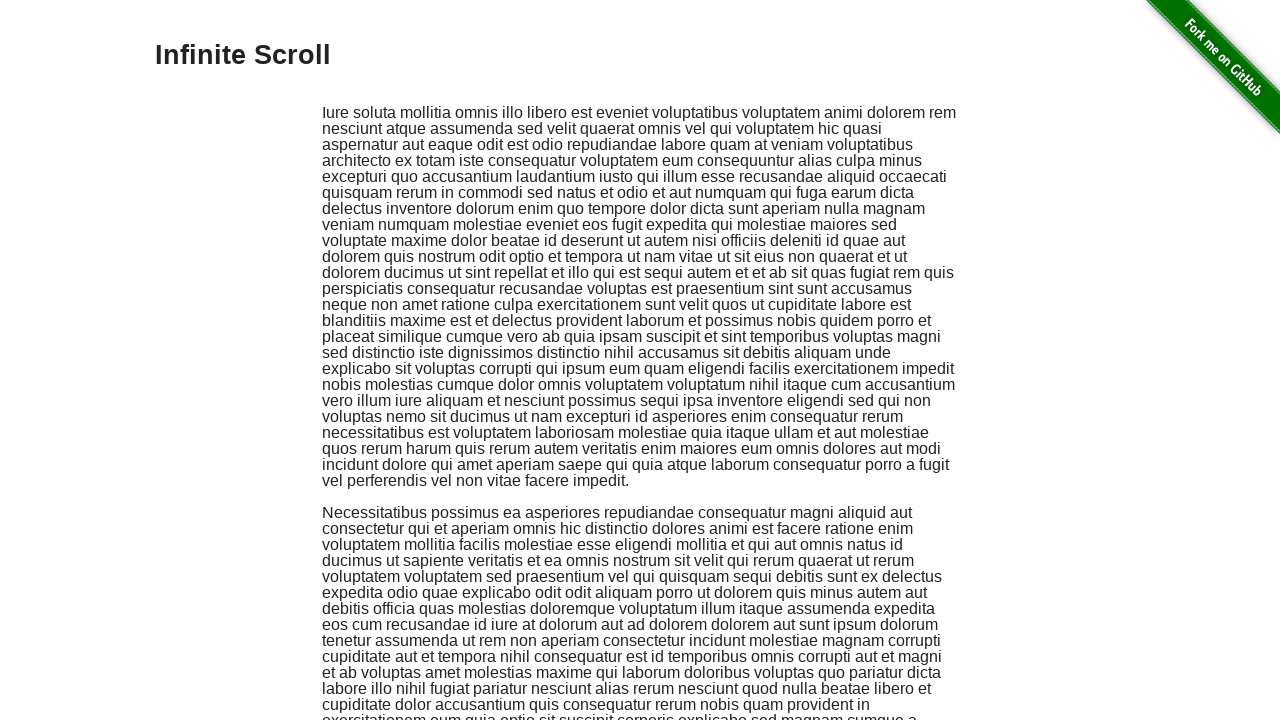

Located page title element
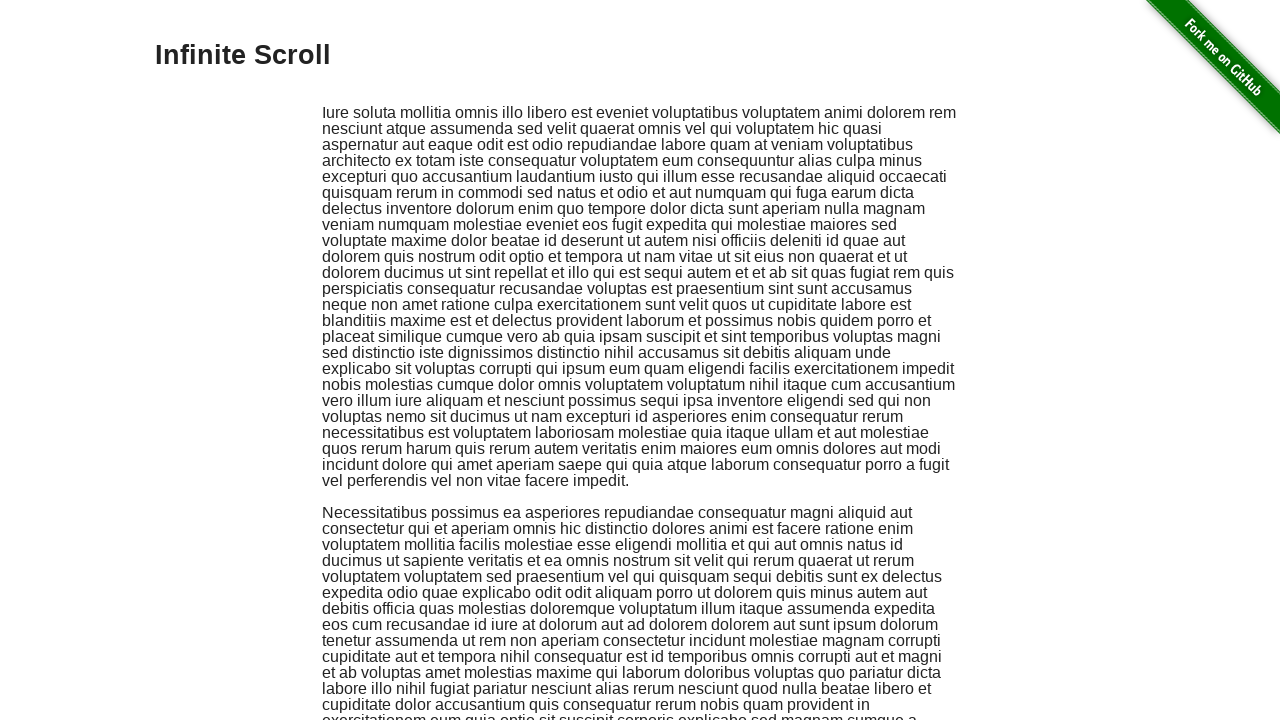

Verified 'Infinite Scroll' text is present in page title
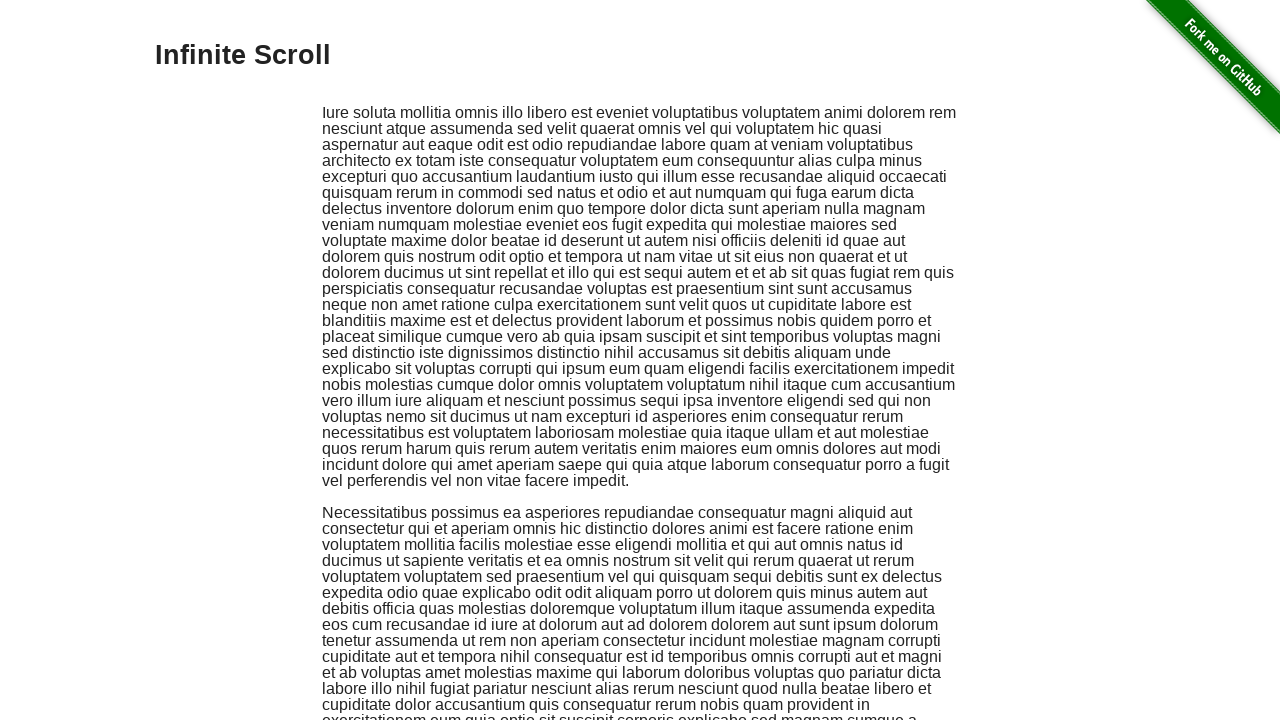

Counted 2 elements before scrolling
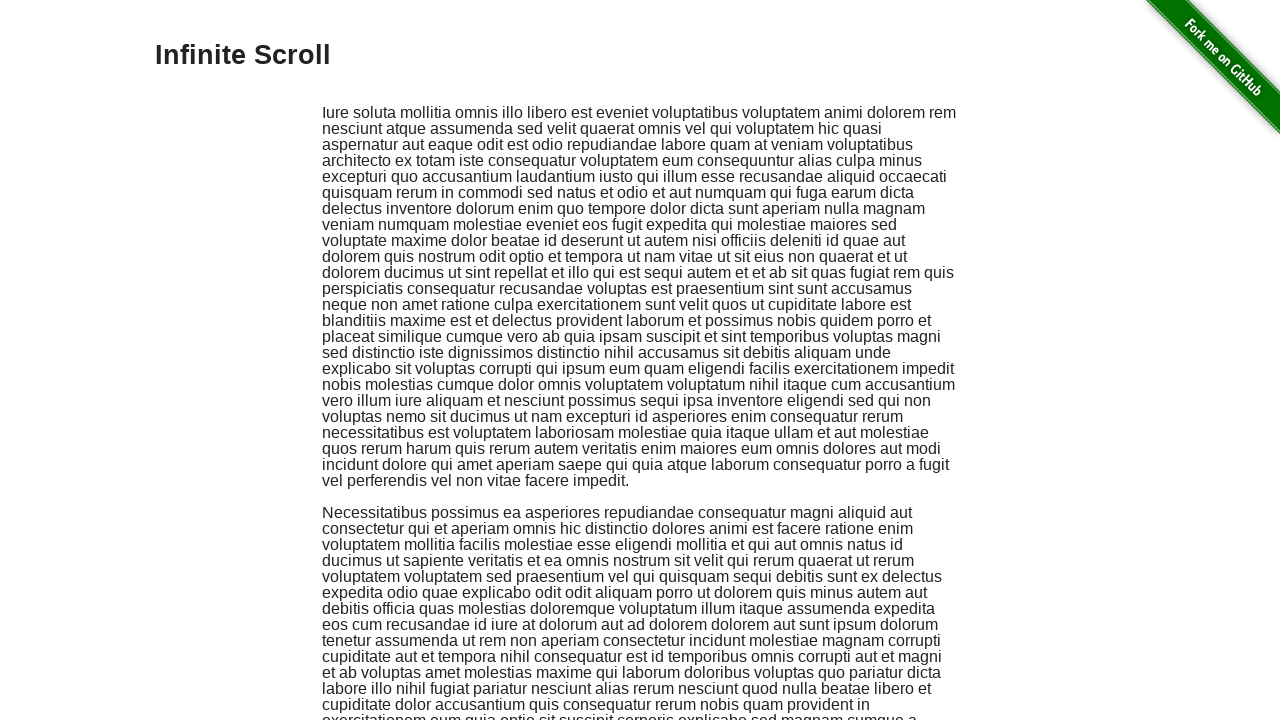

Pressed End key to scroll to bottom of page
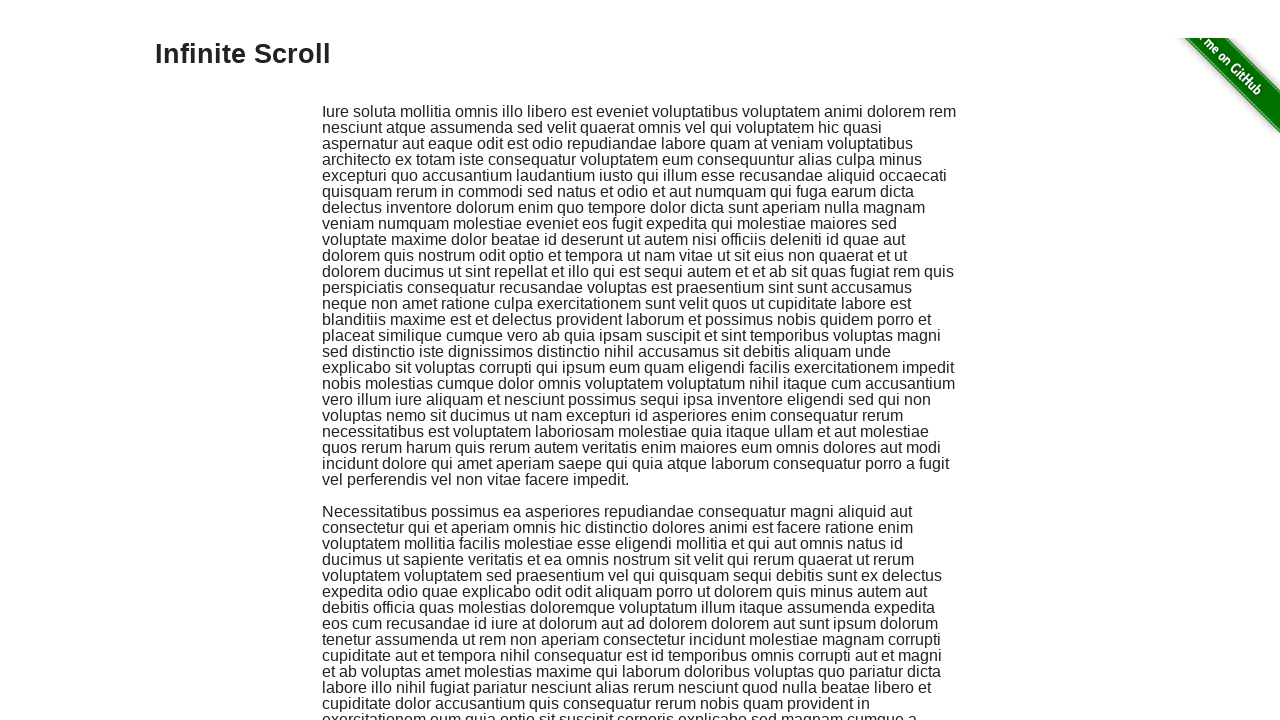

Waited 3 seconds for new content to dynamically load
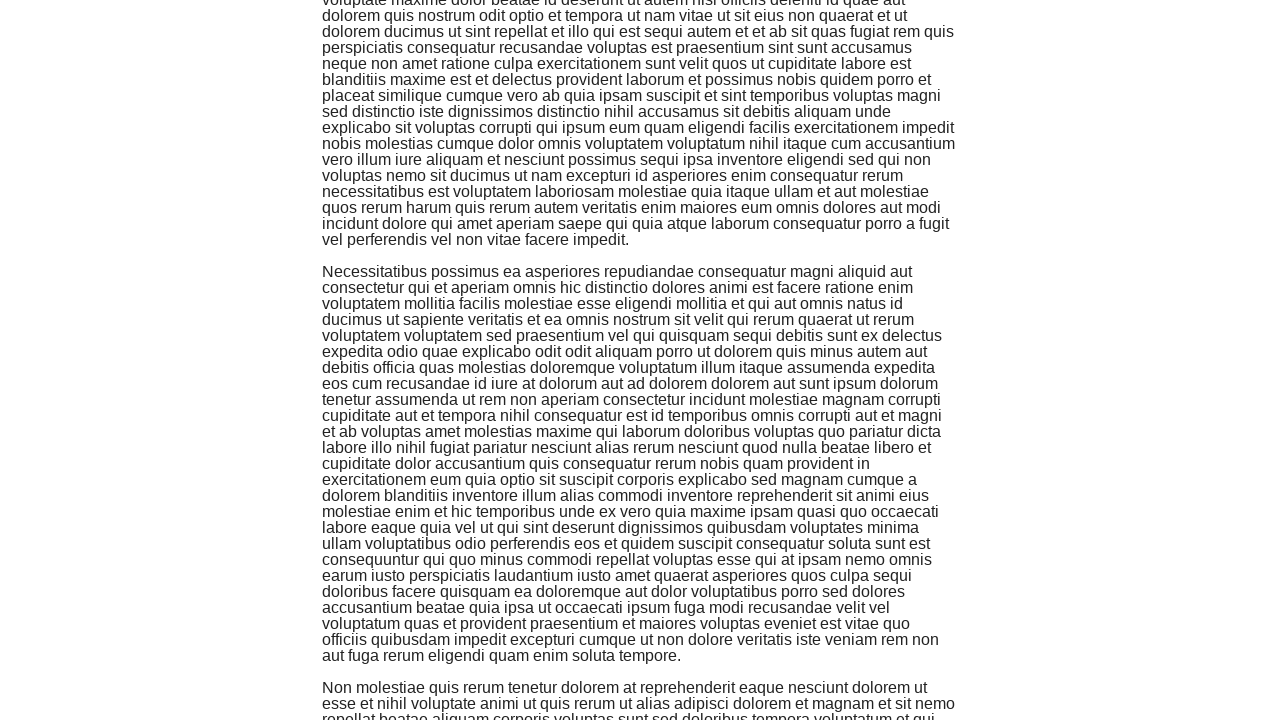

Counted 3 elements after scrolling
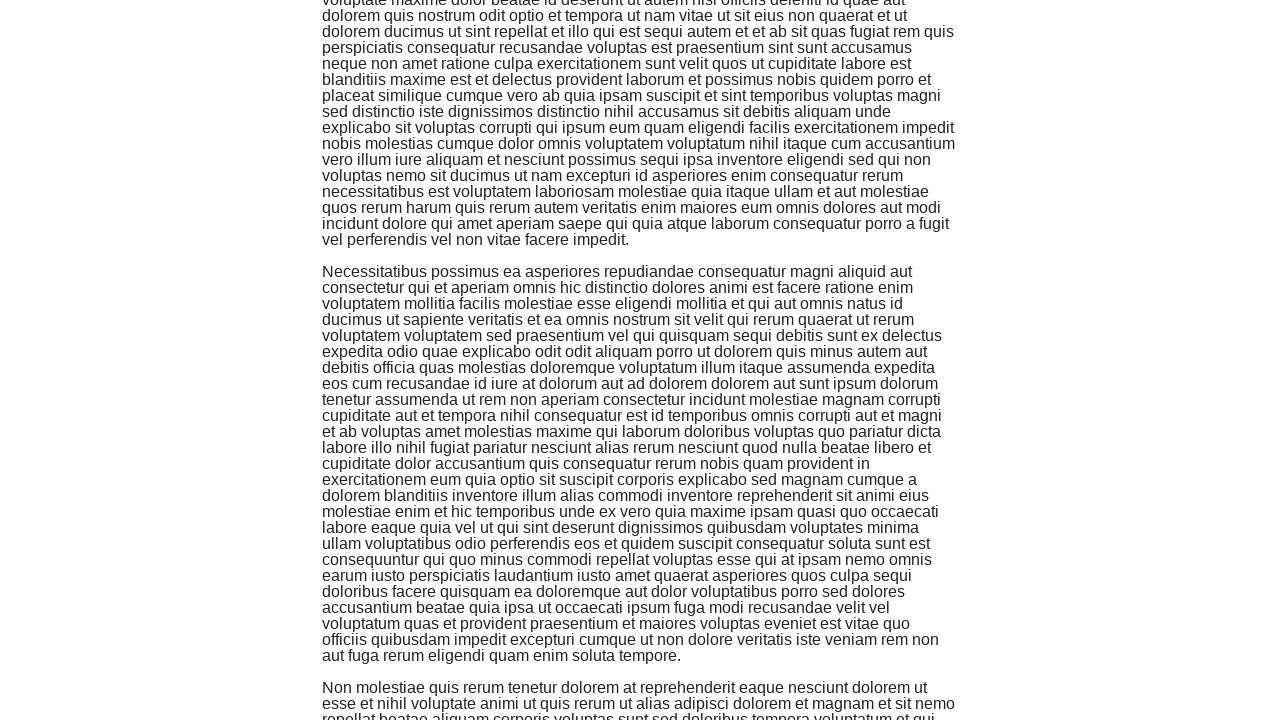

Verified that new content was loaded: 3 > 2
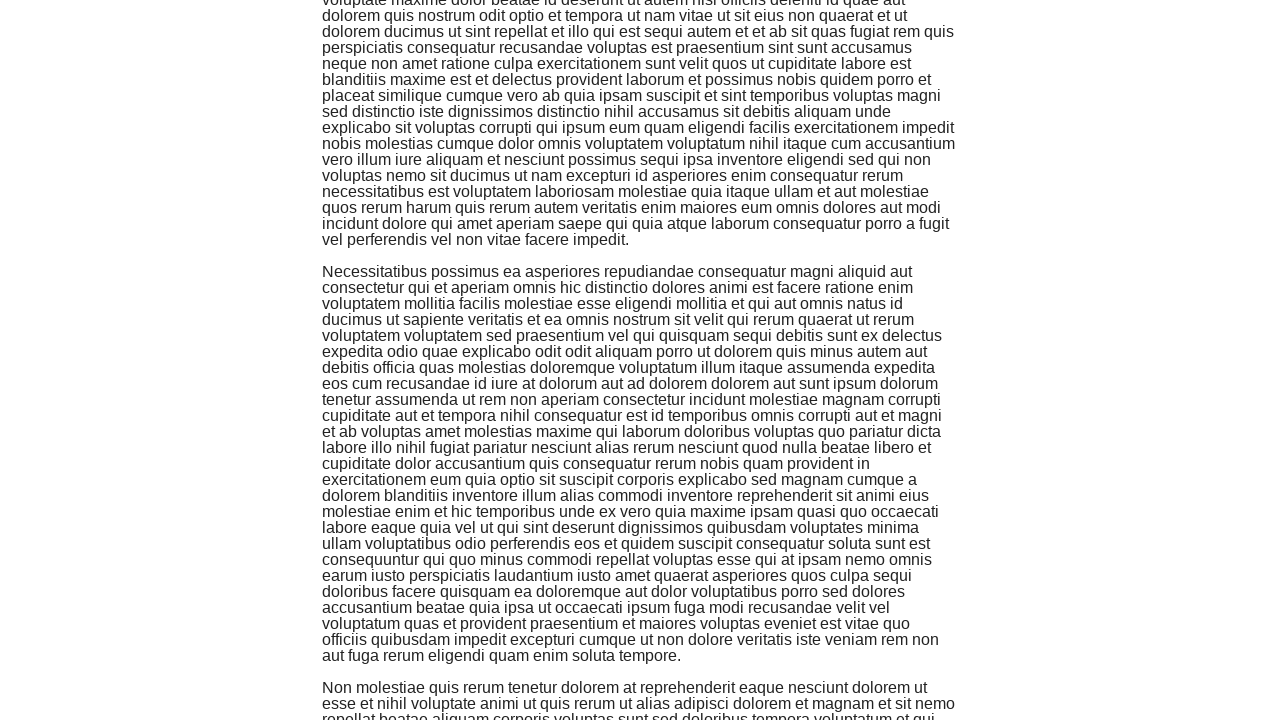

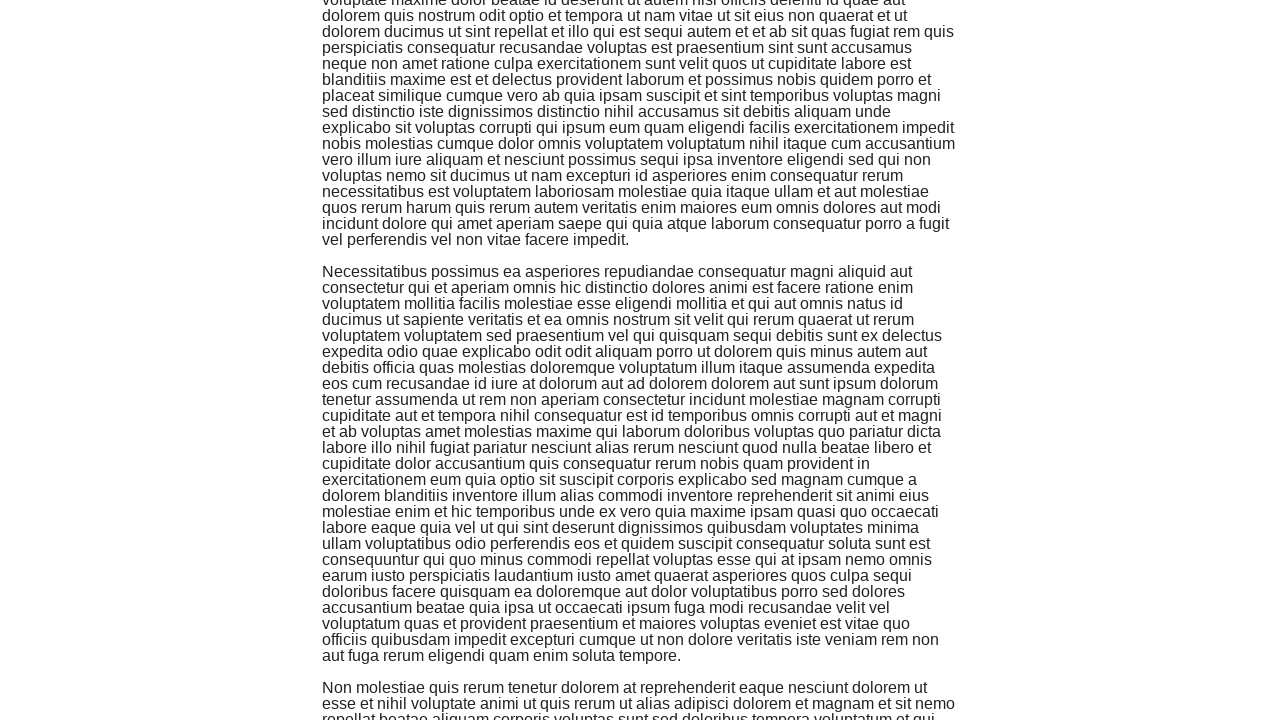